Tests the modal dialog by clicking the modal button, verifying modal content, and clicking the close button

Starting URL: https://bonigarcia.dev/selenium-webdriver-java/dialog-boxes.html

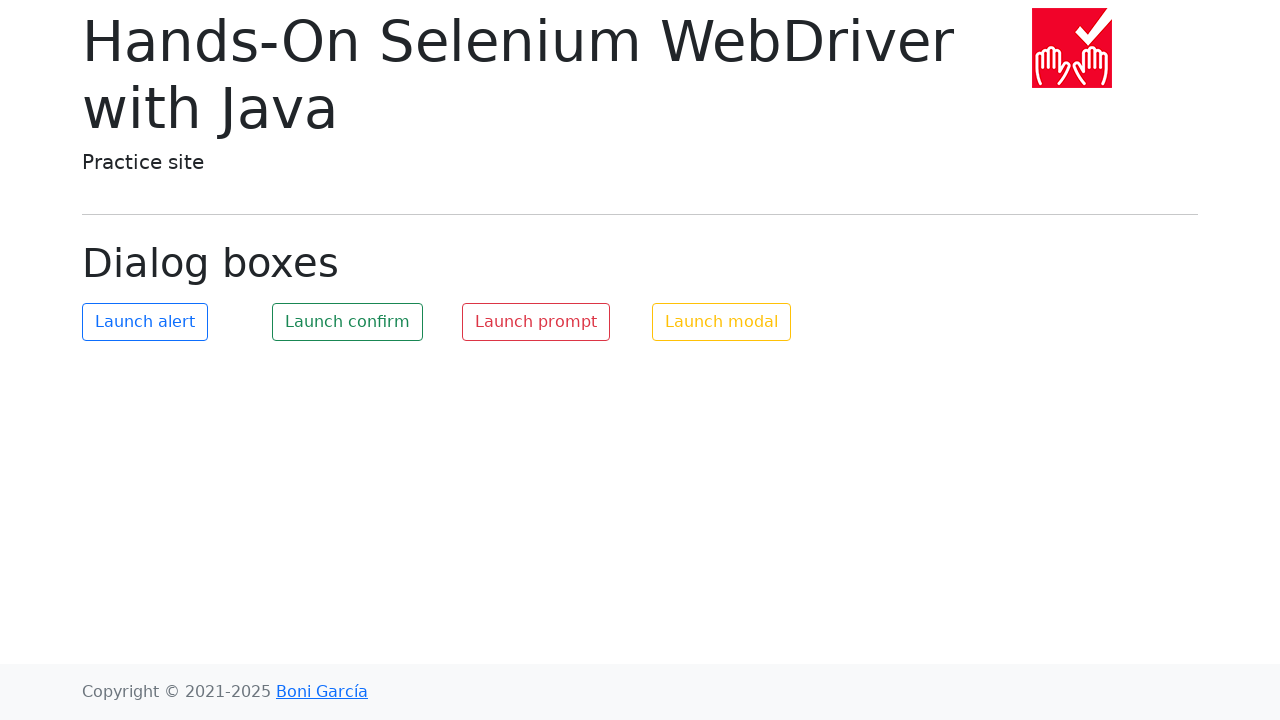

Clicked the modal button to open the modal dialog at (722, 322) on #my-modal
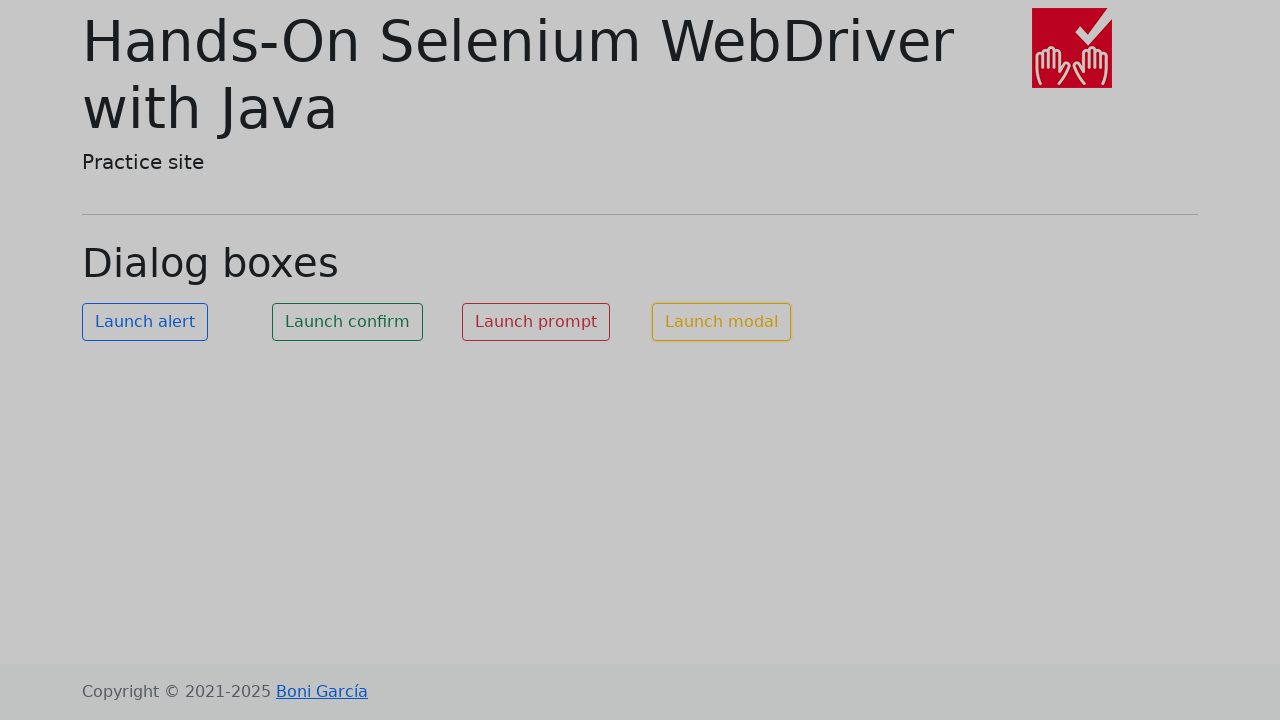

Modal content appeared on the page
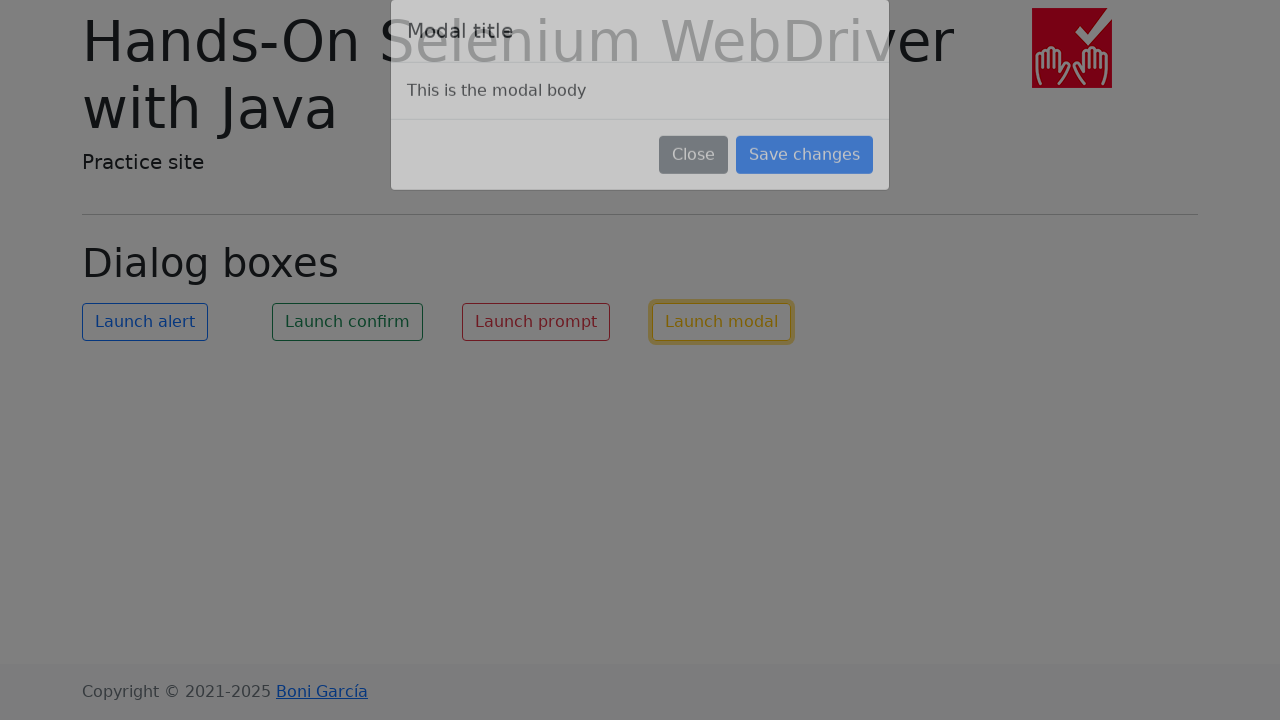

Verified modal body text is present
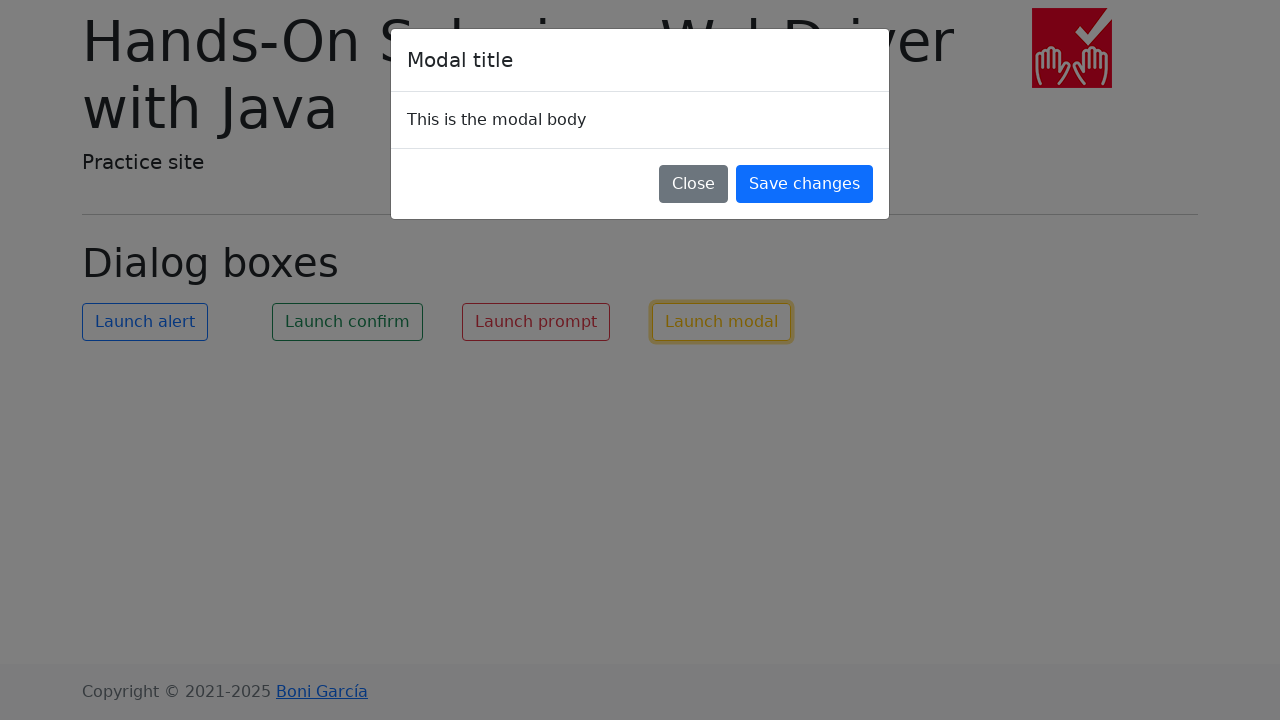

Clicked the close button in the modal at (694, 184) on button.btn.btn-secondary.model-button
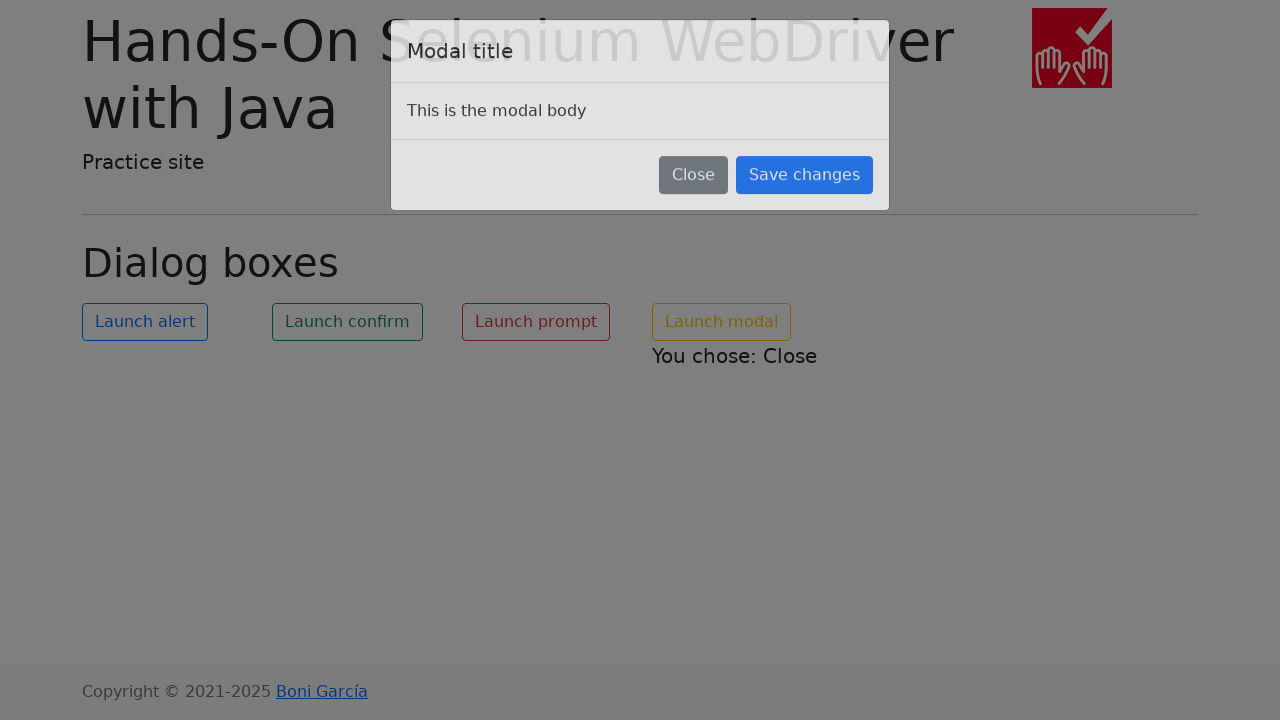

Verified modal text updated to 'You chose: Close'
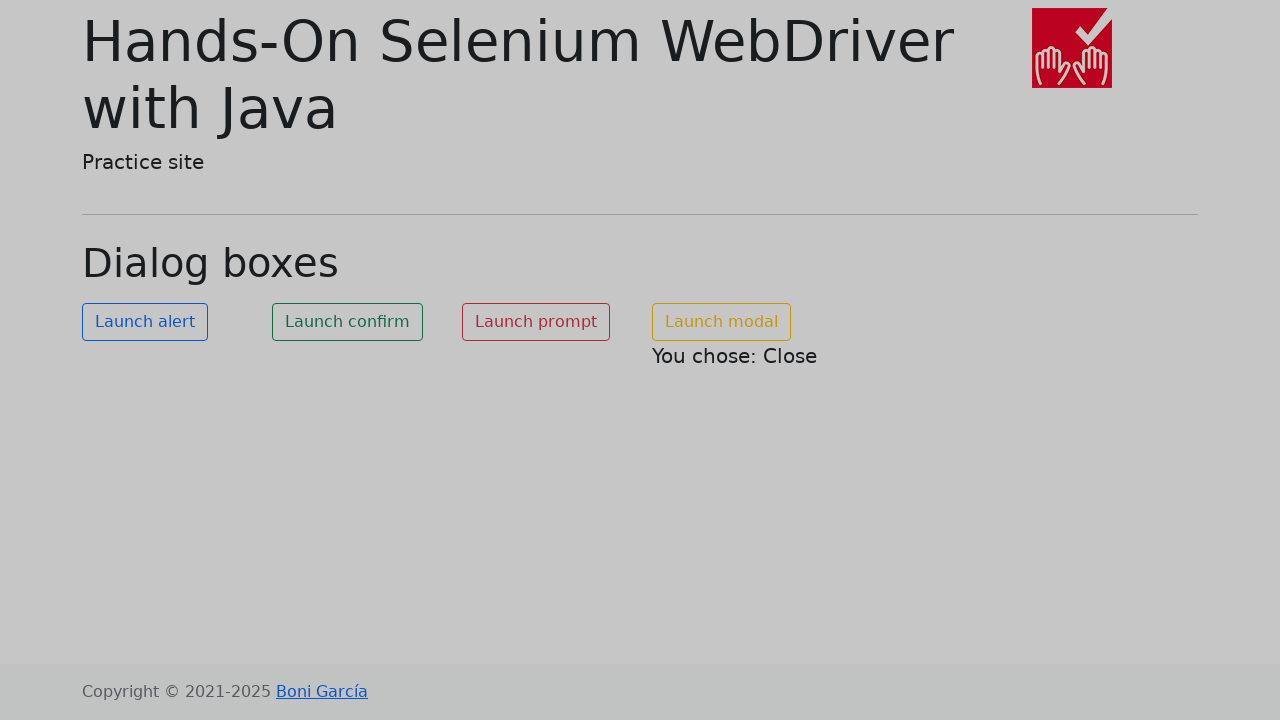

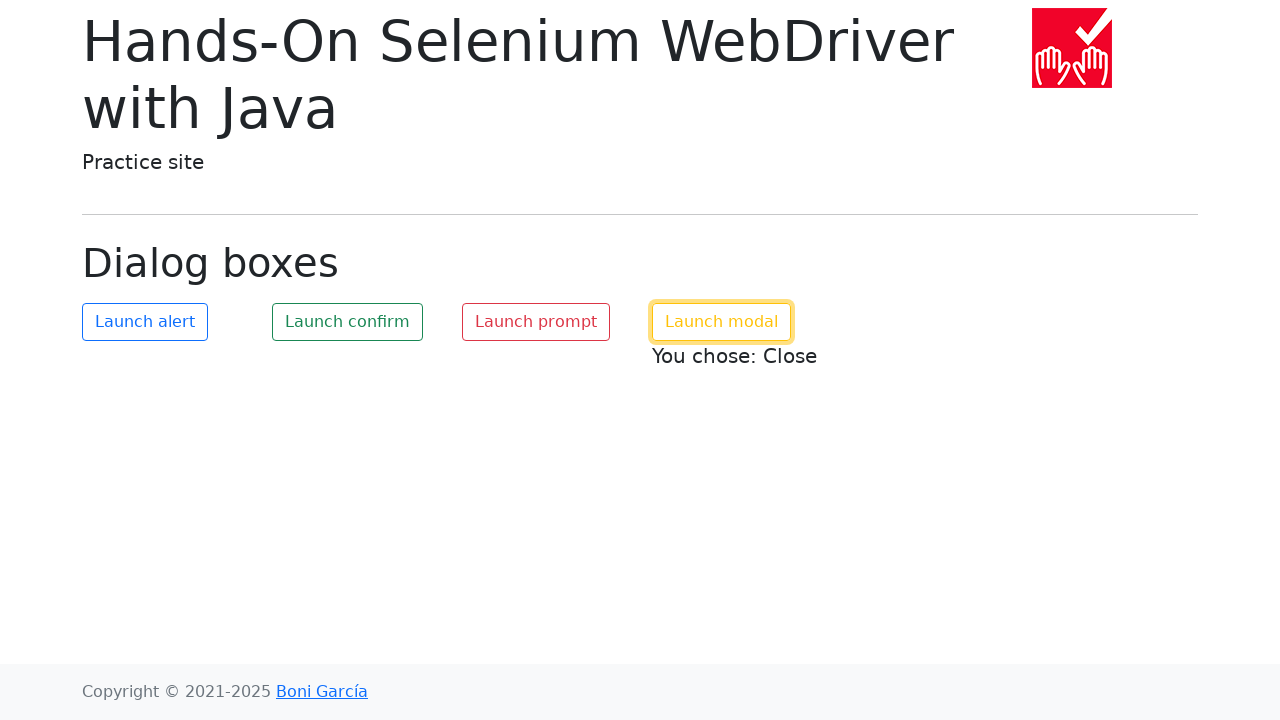